Tests selecting an option from a dropdown using Selenium's Select helper to choose by visible text, then verifies the correct option was selected.

Starting URL: https://the-internet.herokuapp.com/dropdown

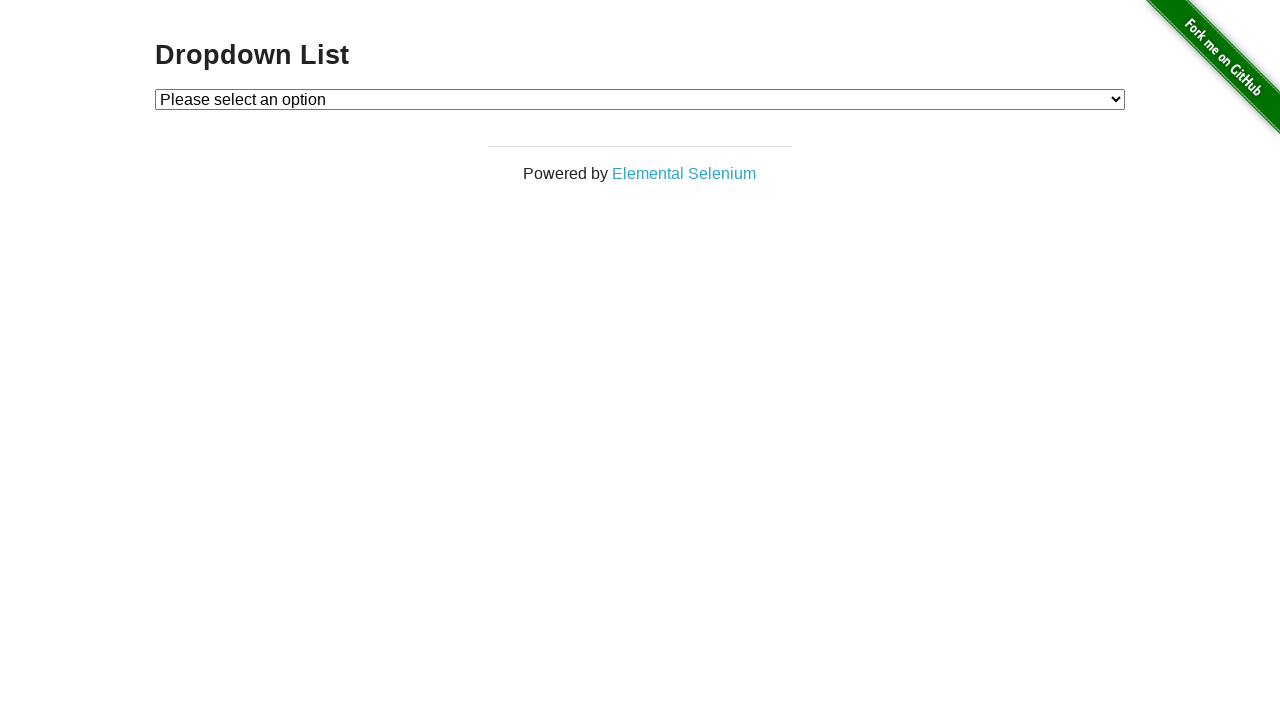

Selected 'Option 1' from the dropdown on #dropdown
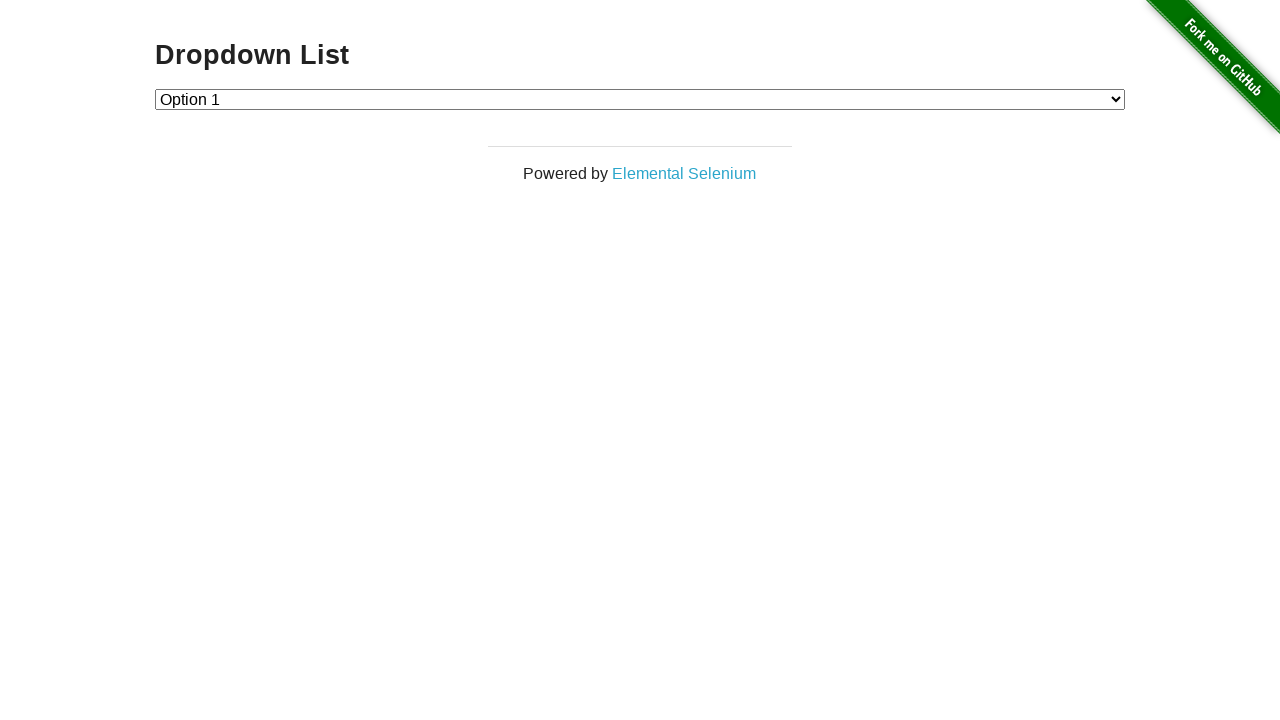

Retrieved the text content of the selected dropdown option
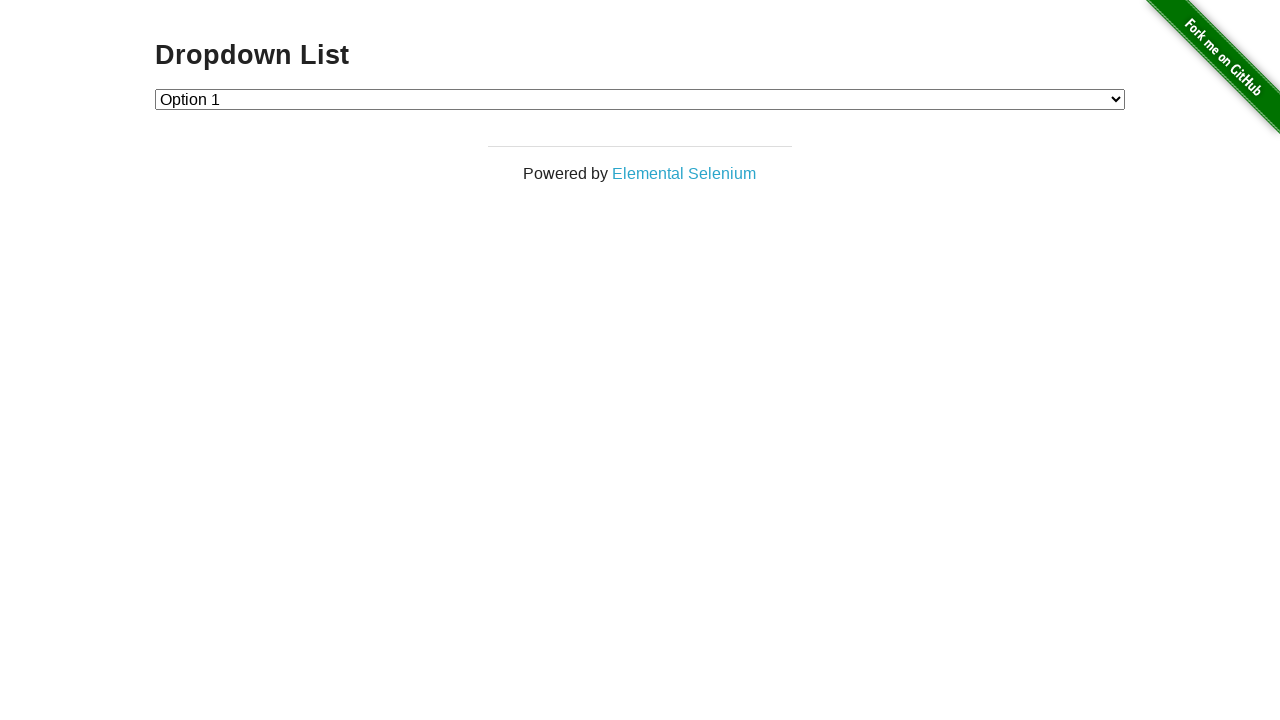

Verified that the selected option is 'Option 1'
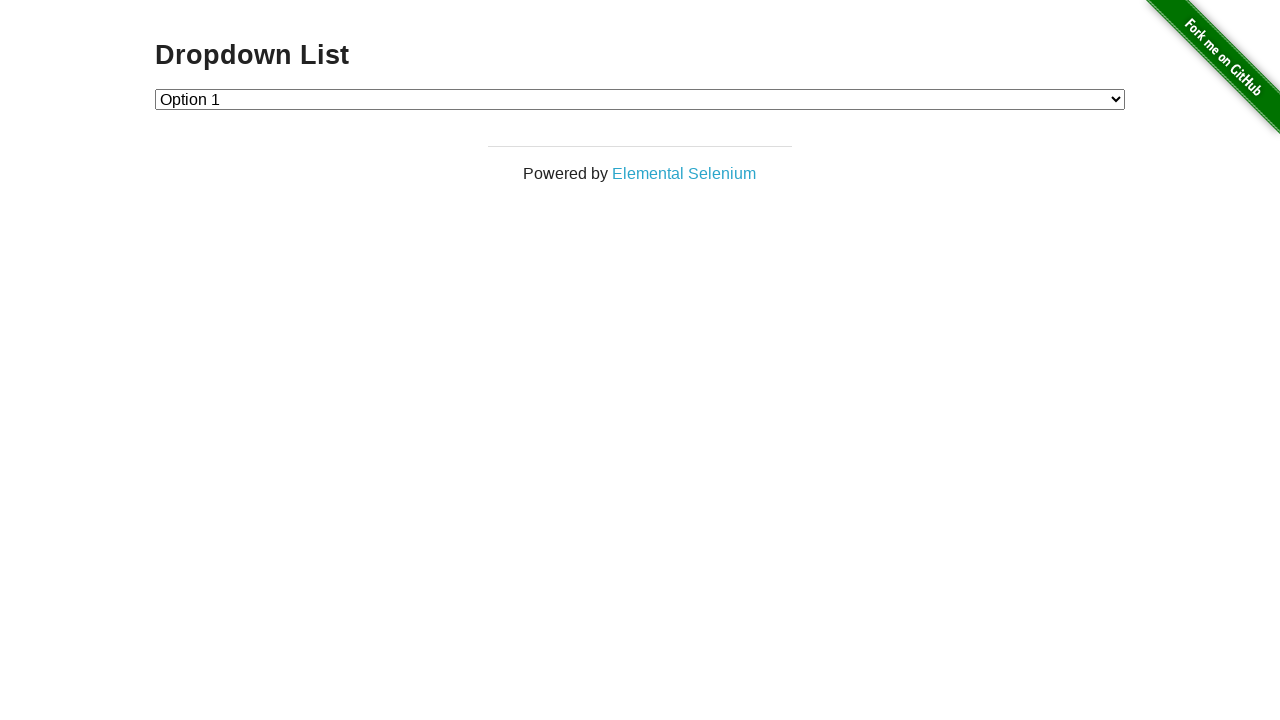

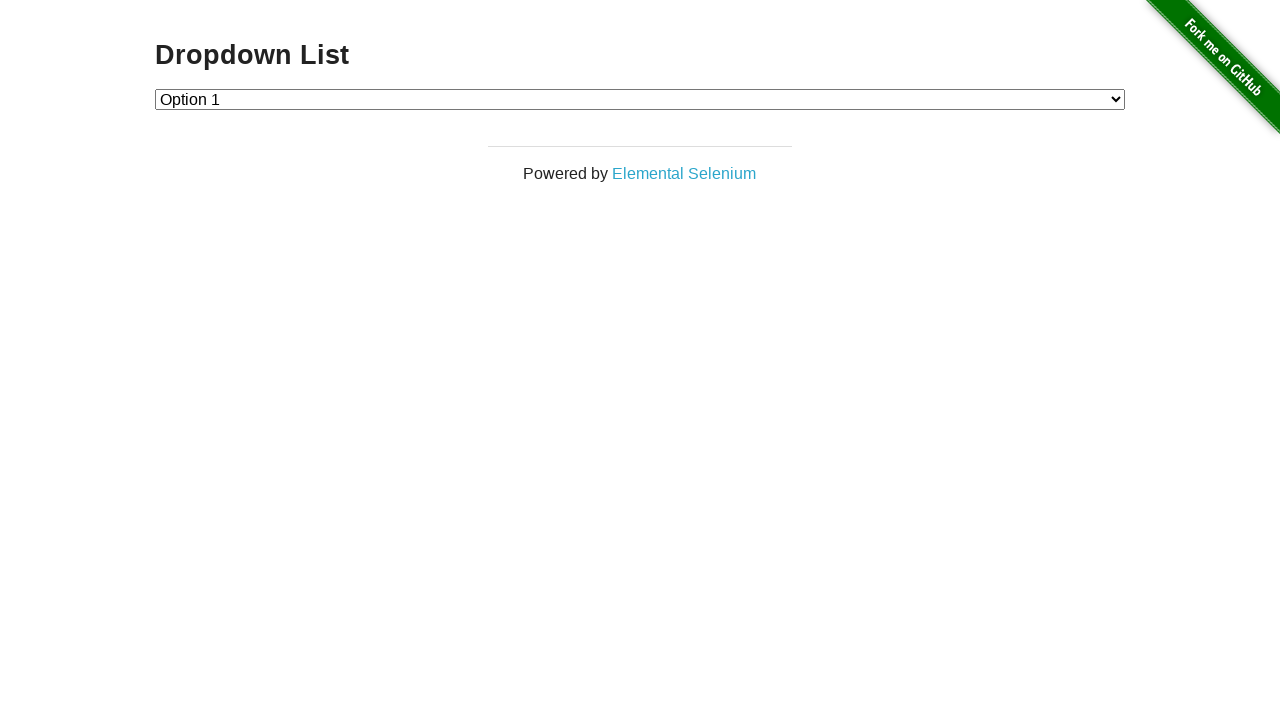